Tests keyboard actions by sending various key presses (Enter, Arrow Down, Arrow Up, Escape) to demonstrate keyboard interactions on a key press detection page

Starting URL: https://the-internet.herokuapp.com/key_presses

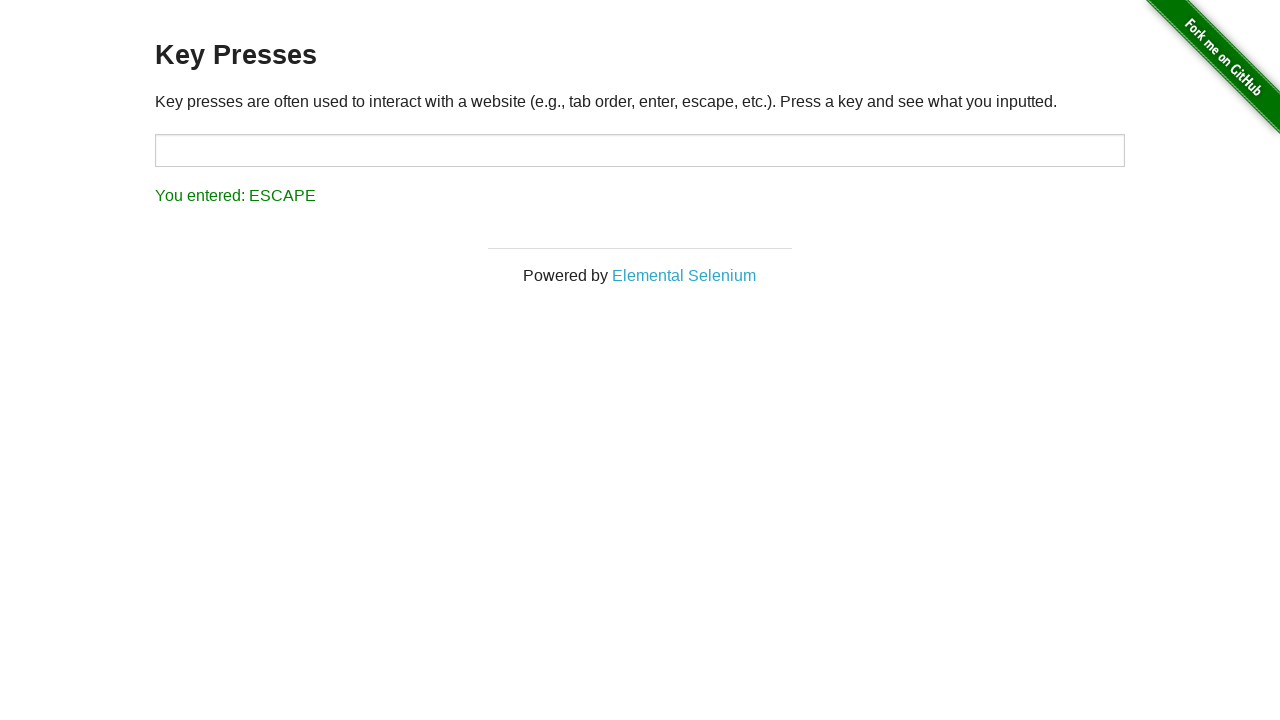

Pressed Enter key
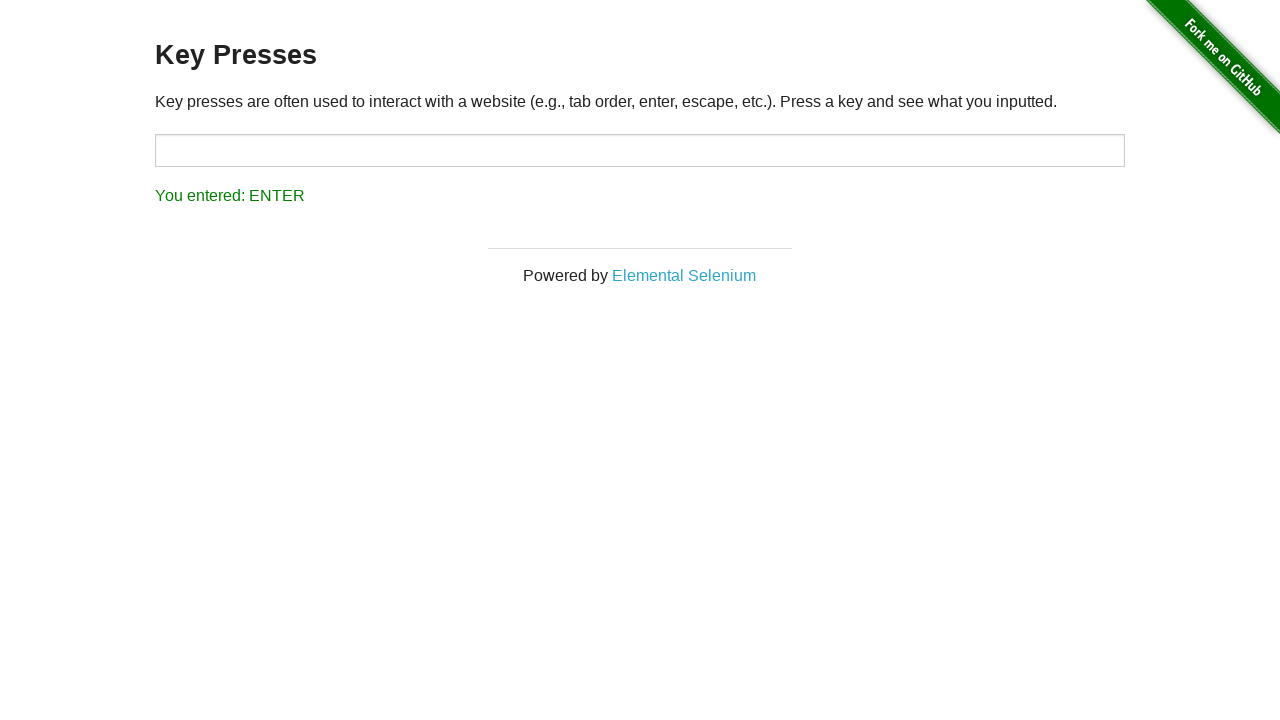

Pressed Arrow Down key
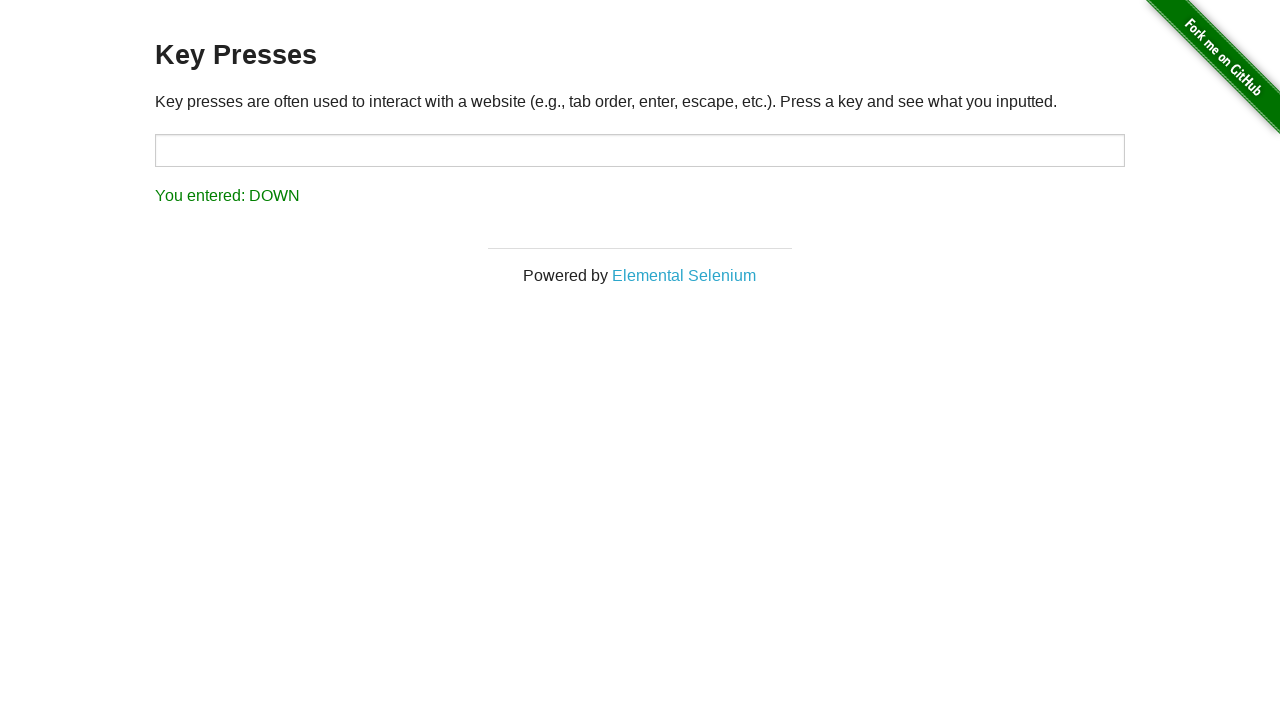

Pressed Arrow Up key
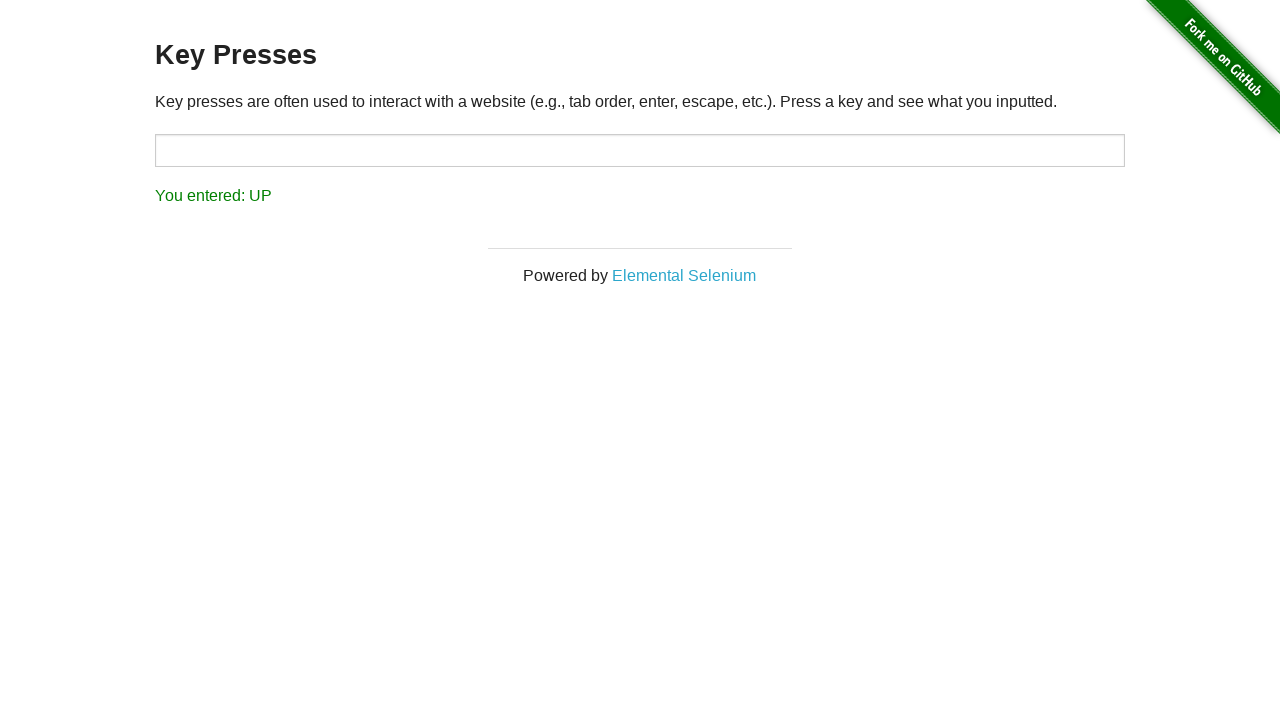

Pressed Escape key
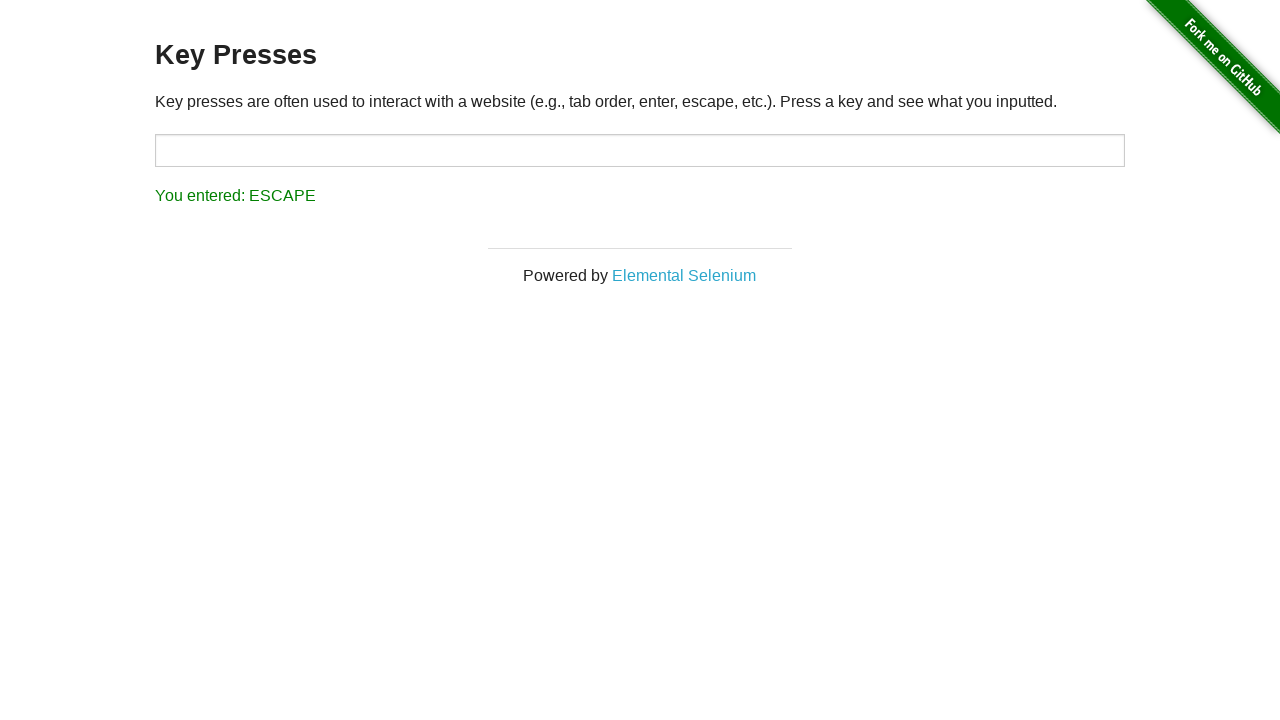

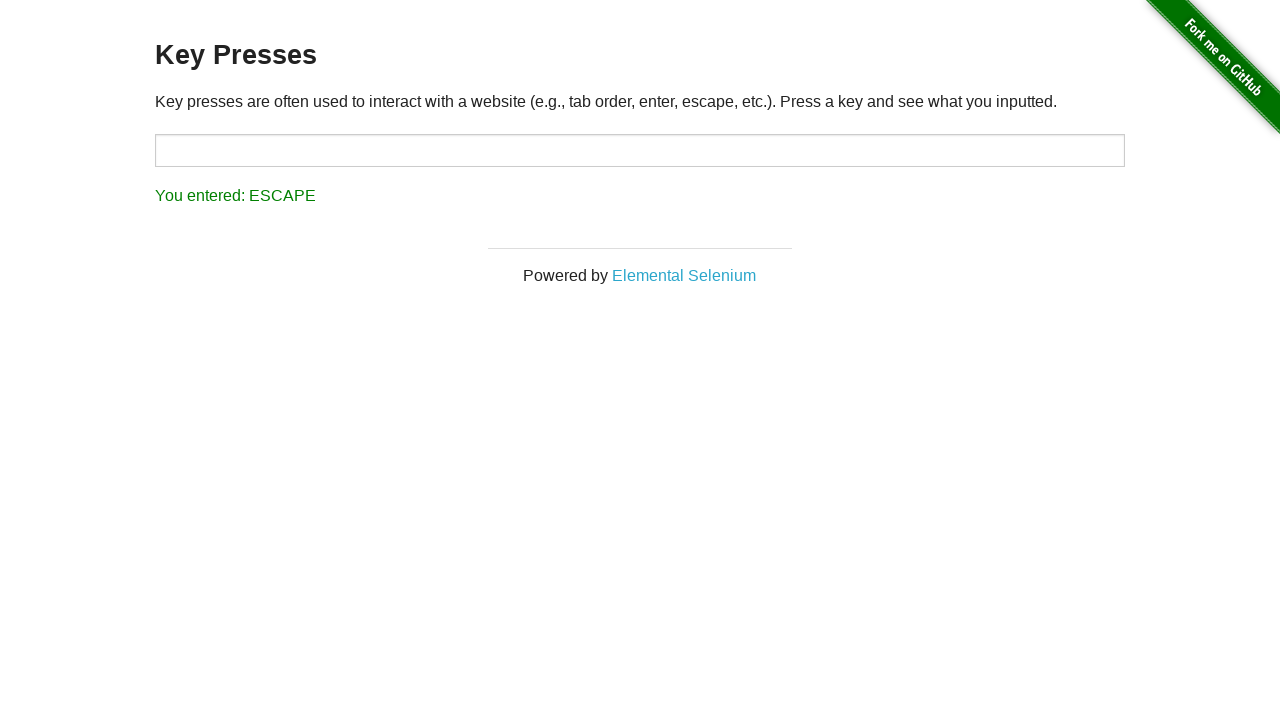